Tests navigation to the autocomplete page and verifies the page header displays "Autocomplete"

Starting URL: https://formy-project.herokuapp.com/

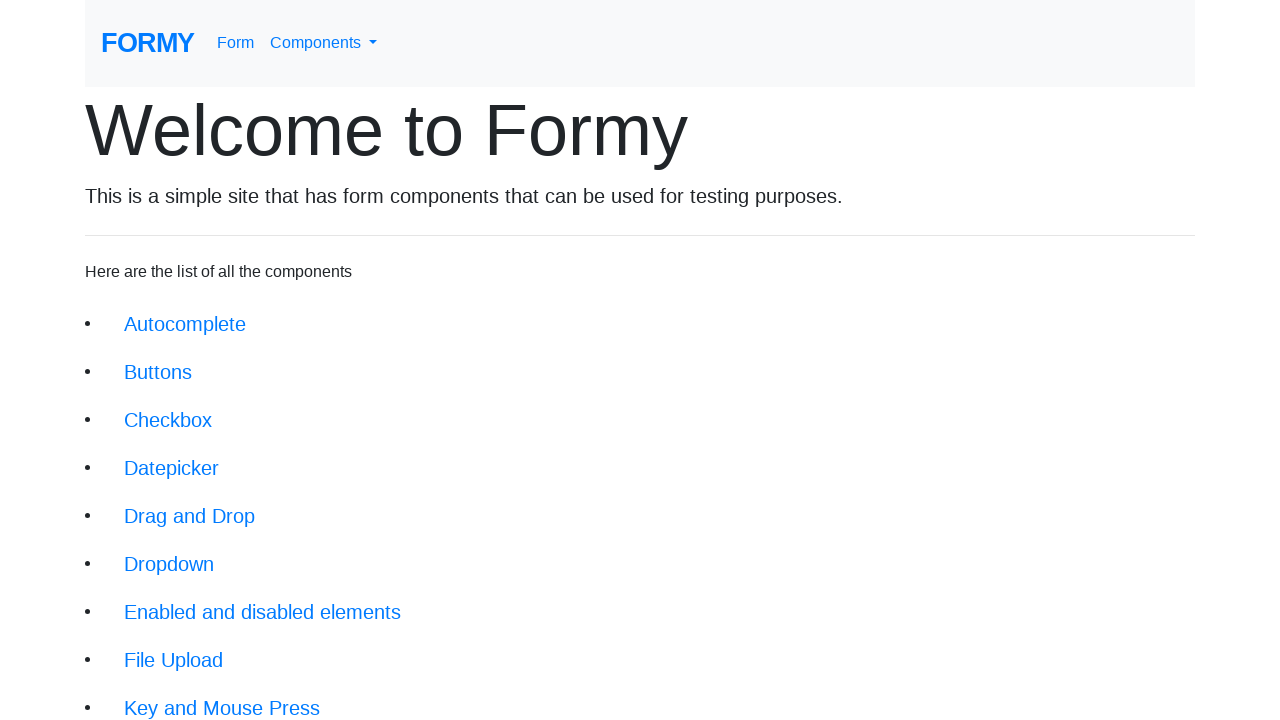

Clicked on autocomplete link at (185, 324) on xpath=//li/a[@href='/autocomplete']
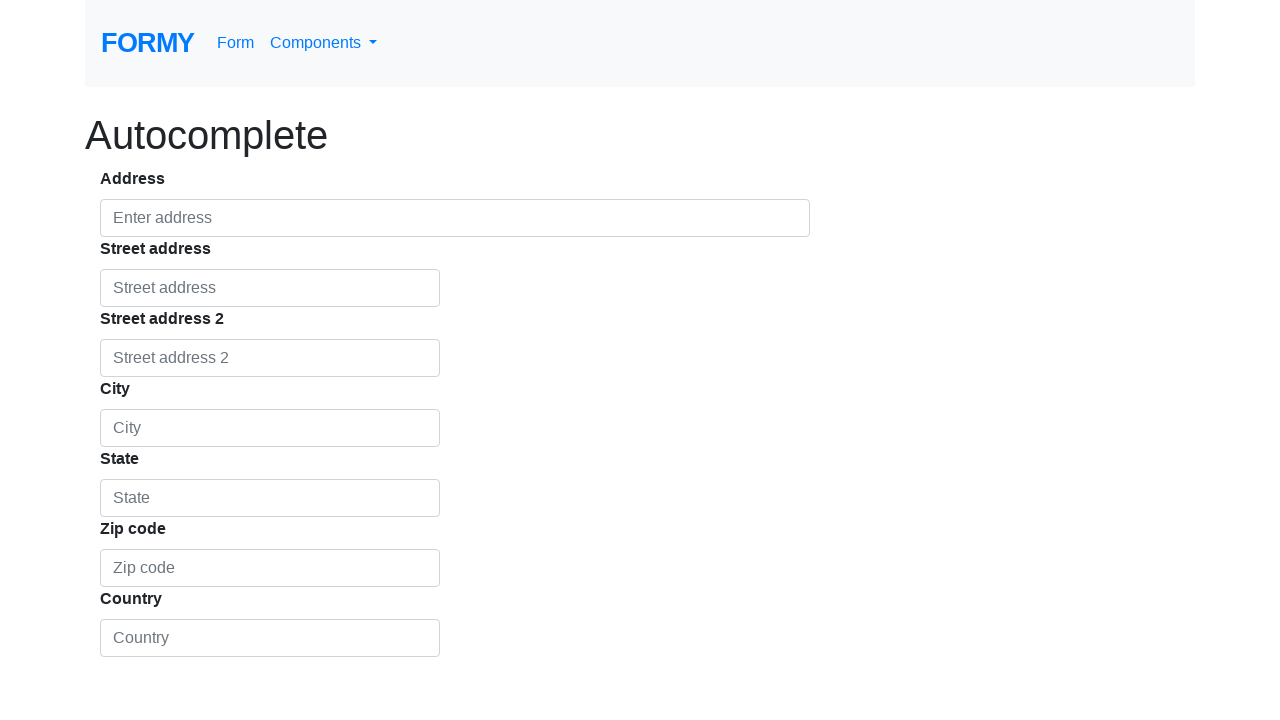

Autocomplete page header loaded
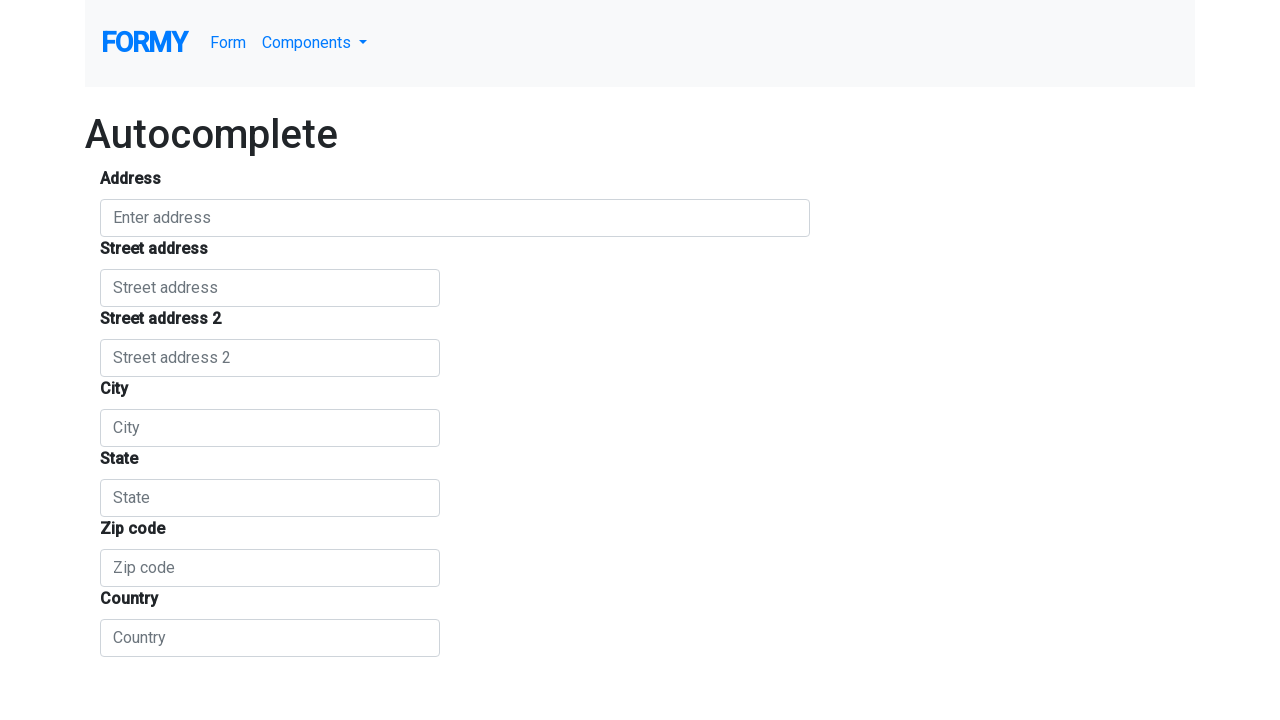

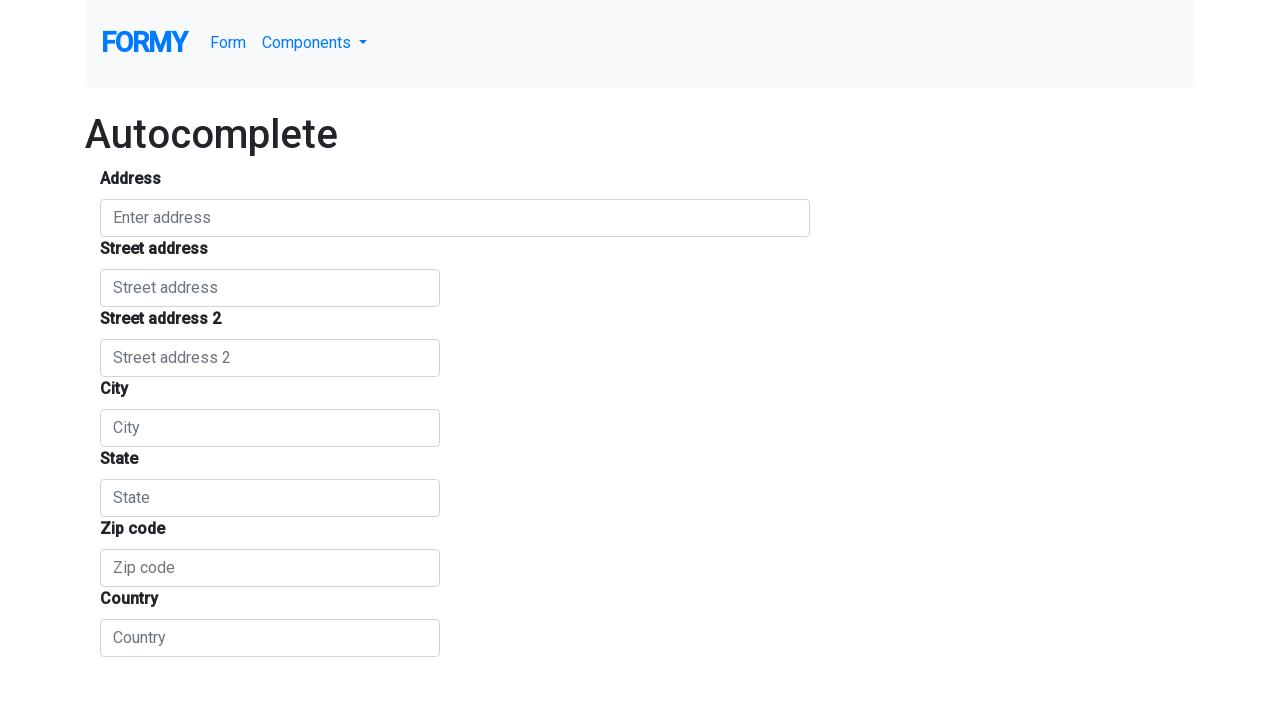